Tests dismissing a JavaScript confirm dialog by clicking the second button, dismissing the alert, and verifying the result message does not contain "successfuly"

Starting URL: https://the-internet.herokuapp.com/javascript_alerts

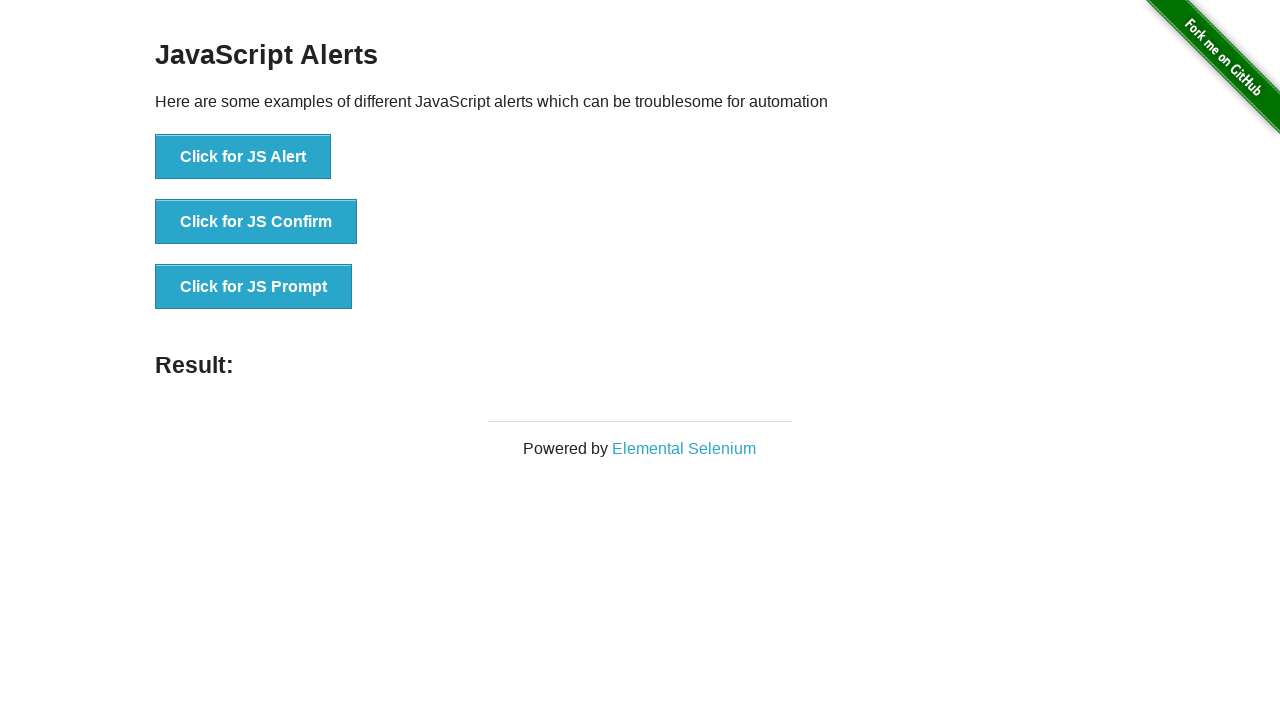

Set up dialog handler to dismiss the confirm dialog
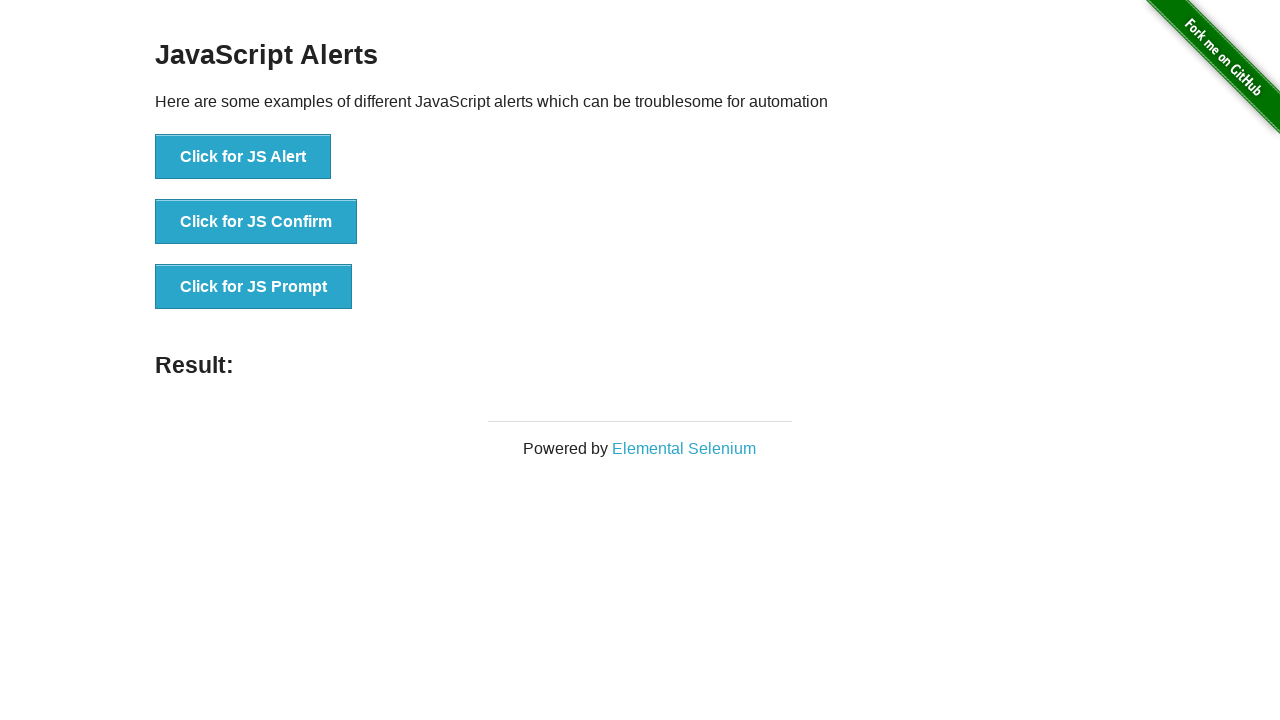

Clicked the JS Confirm button at (256, 222) on xpath=//button[text()='Click for JS Confirm']
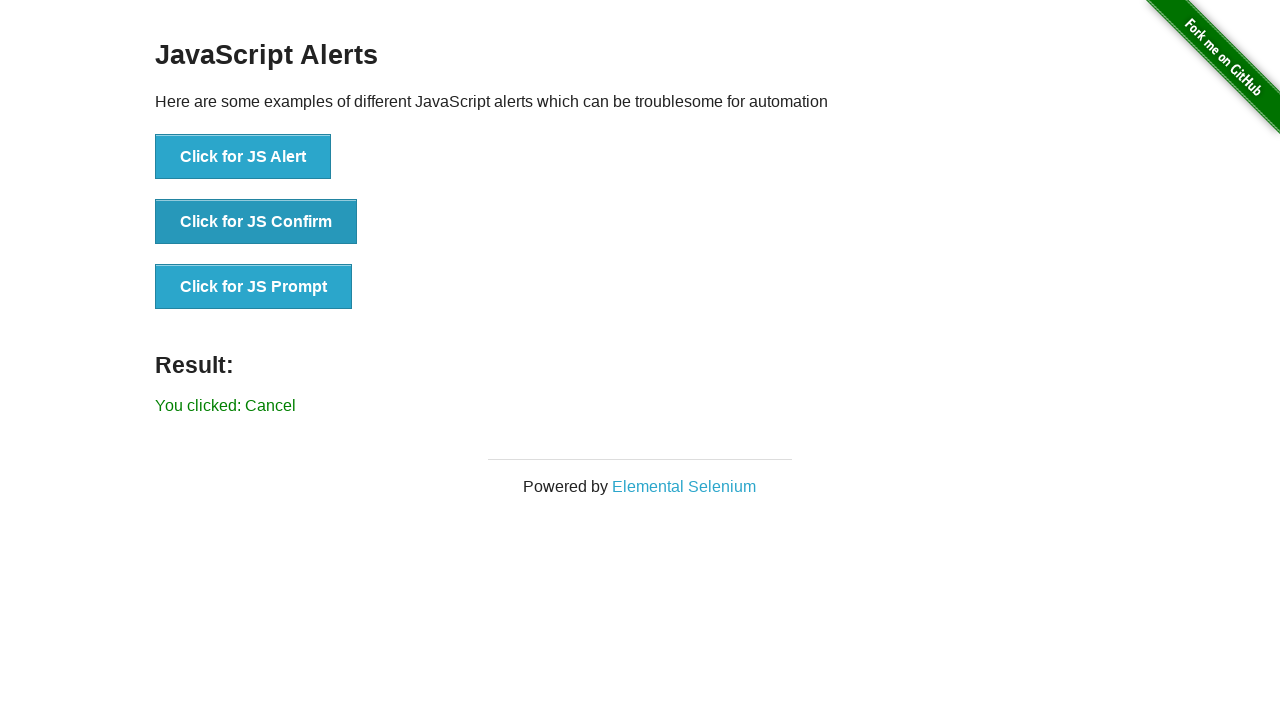

Result message element loaded
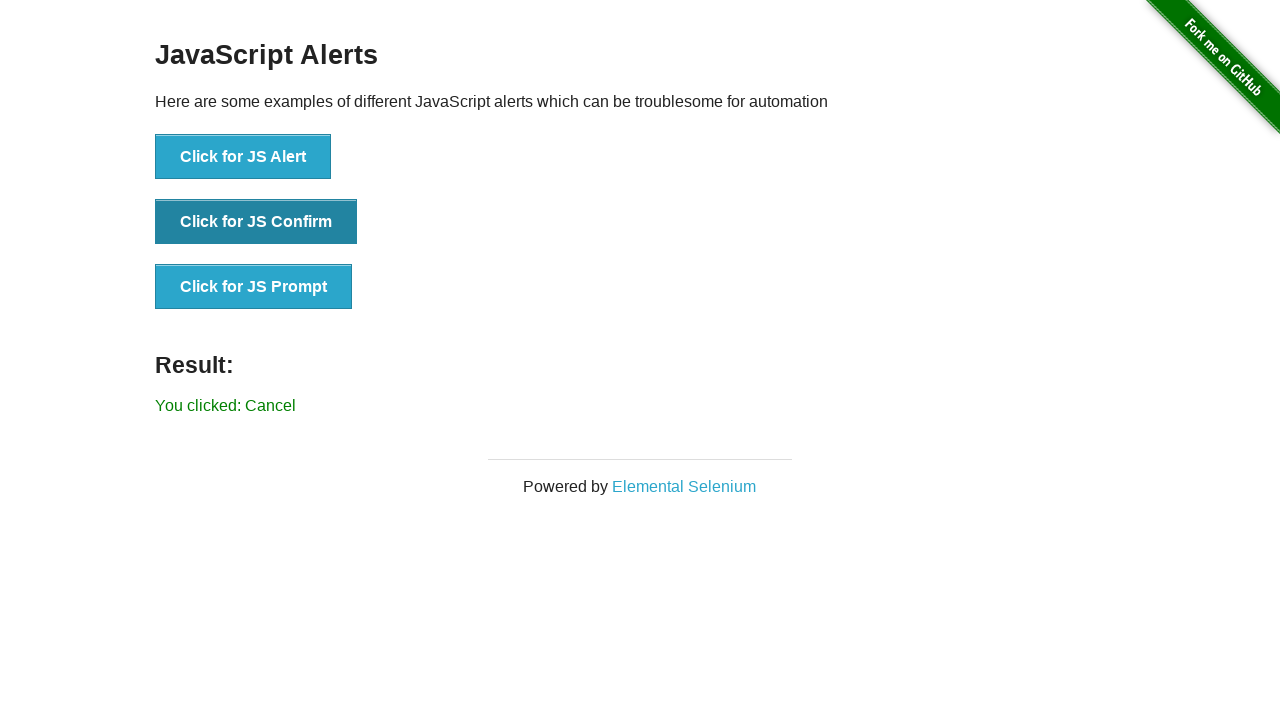

Retrieved result text content
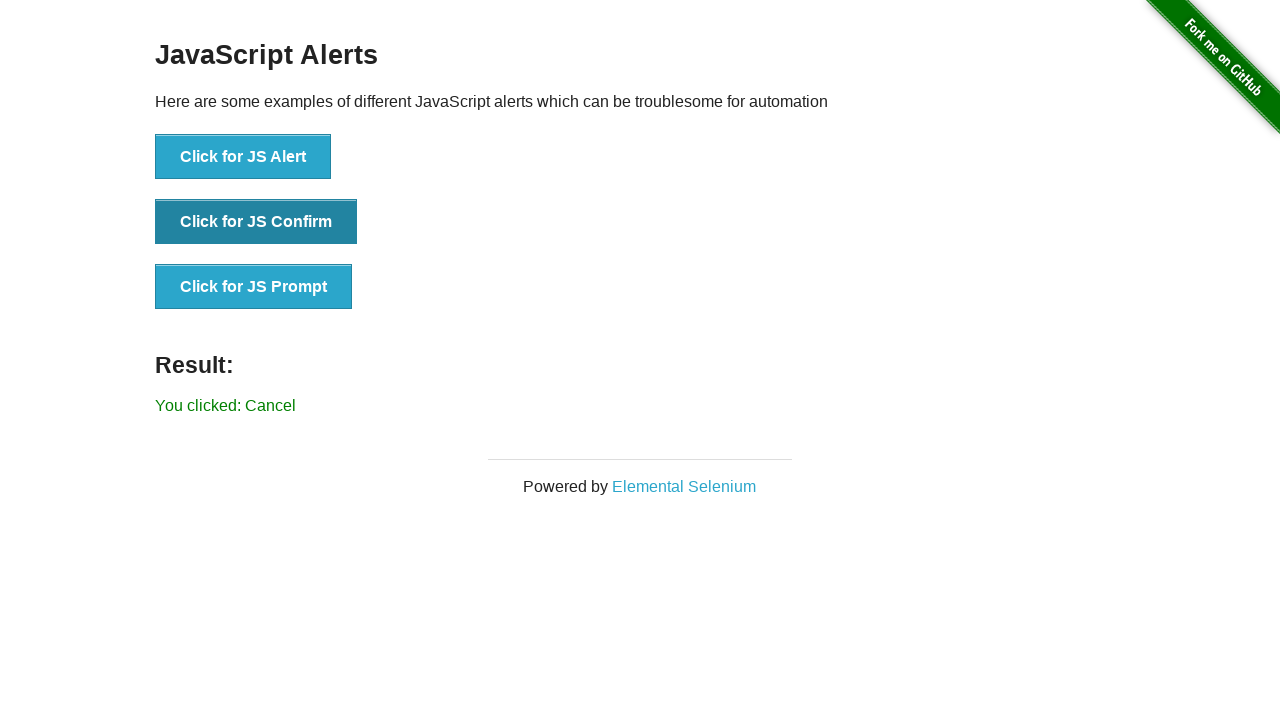

Verified result message does not contain 'successfuly'
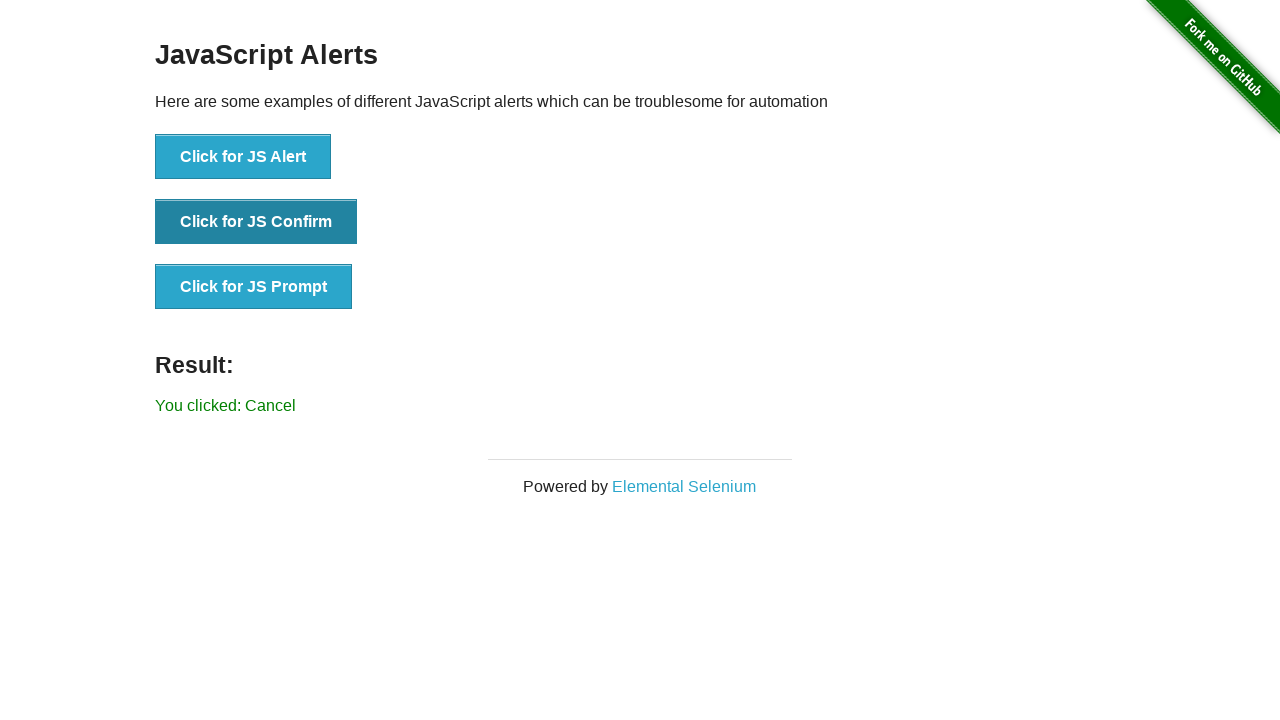

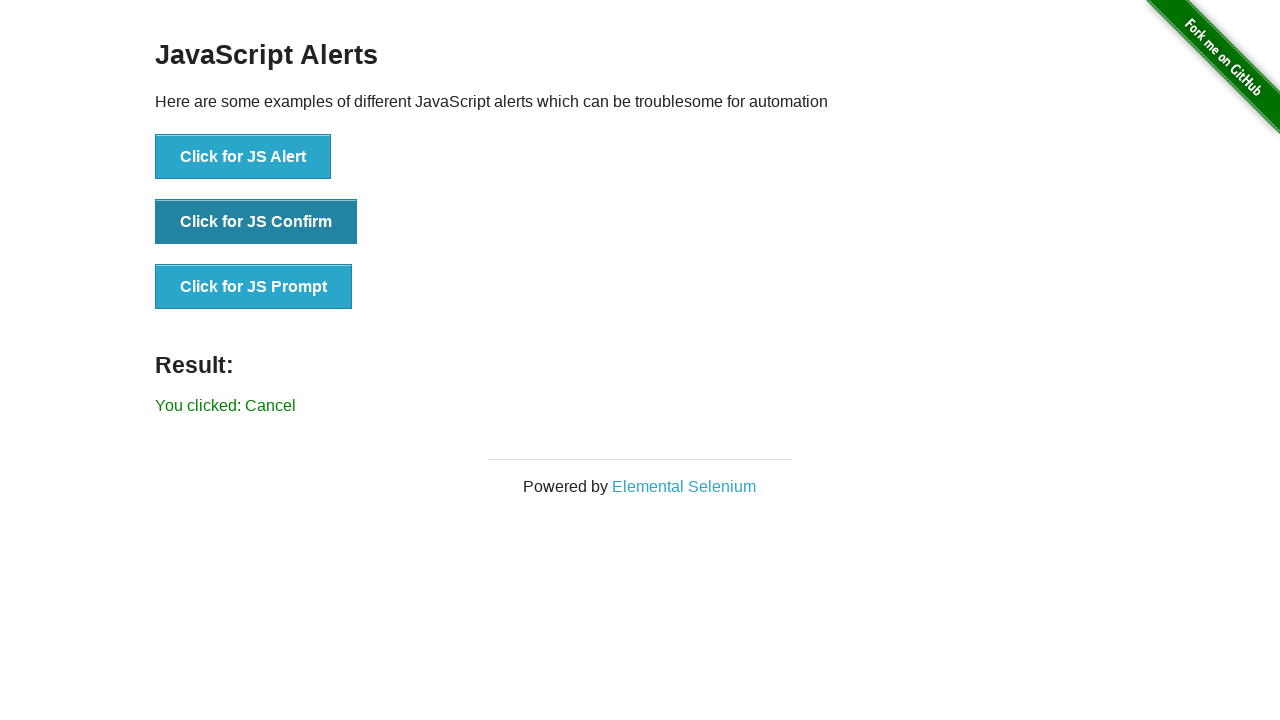